Navigates to Starbucks Korea store locator page, clicks on local search option, and selects a city/region to display store locations

Starting URL: https://www.starbucks.co.kr/store/store_map.do

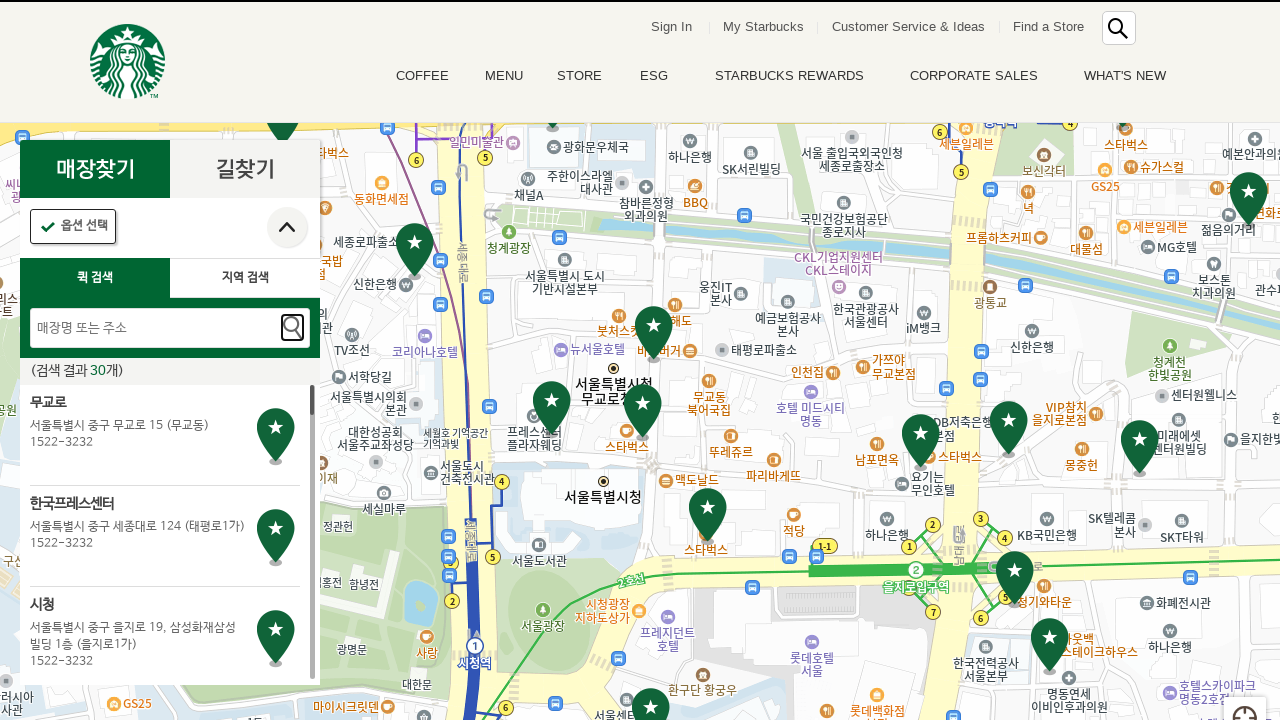

Waited for page to load with networkidle state
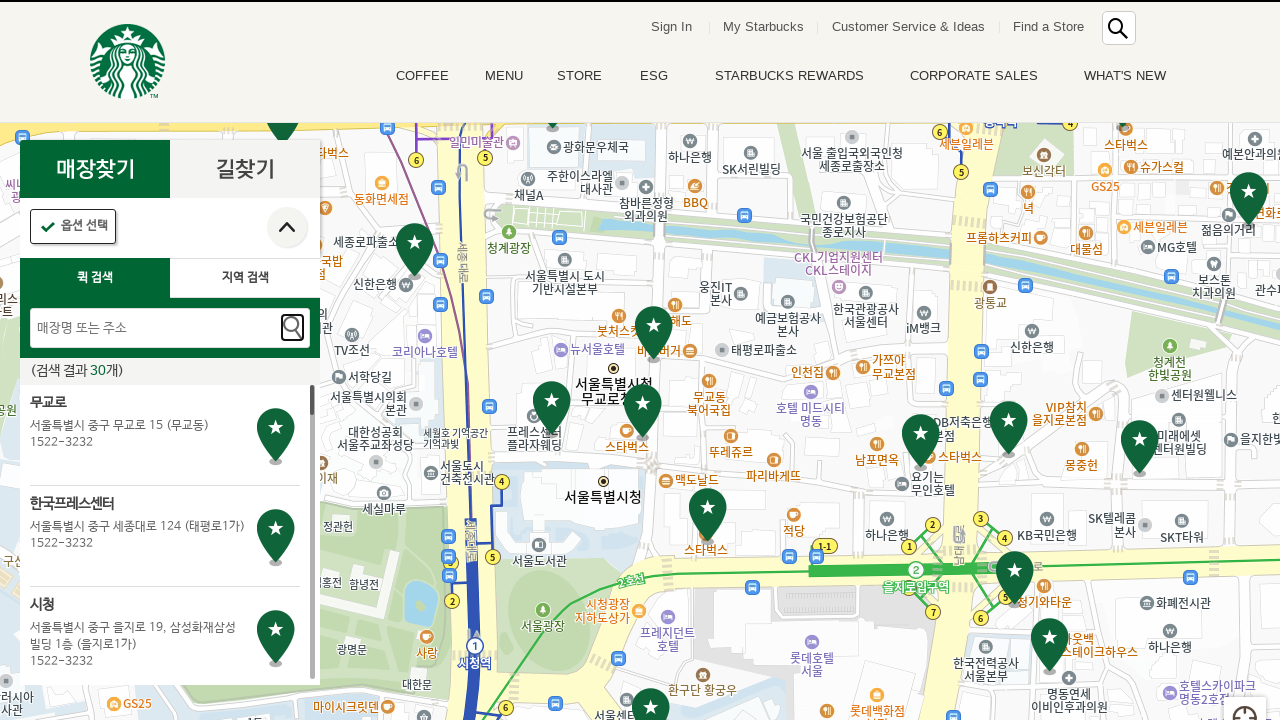

Clicked on local search option (지역검색) at (245, 278) on #container > div > form > fieldset > div > section > article.find_store_cont > a
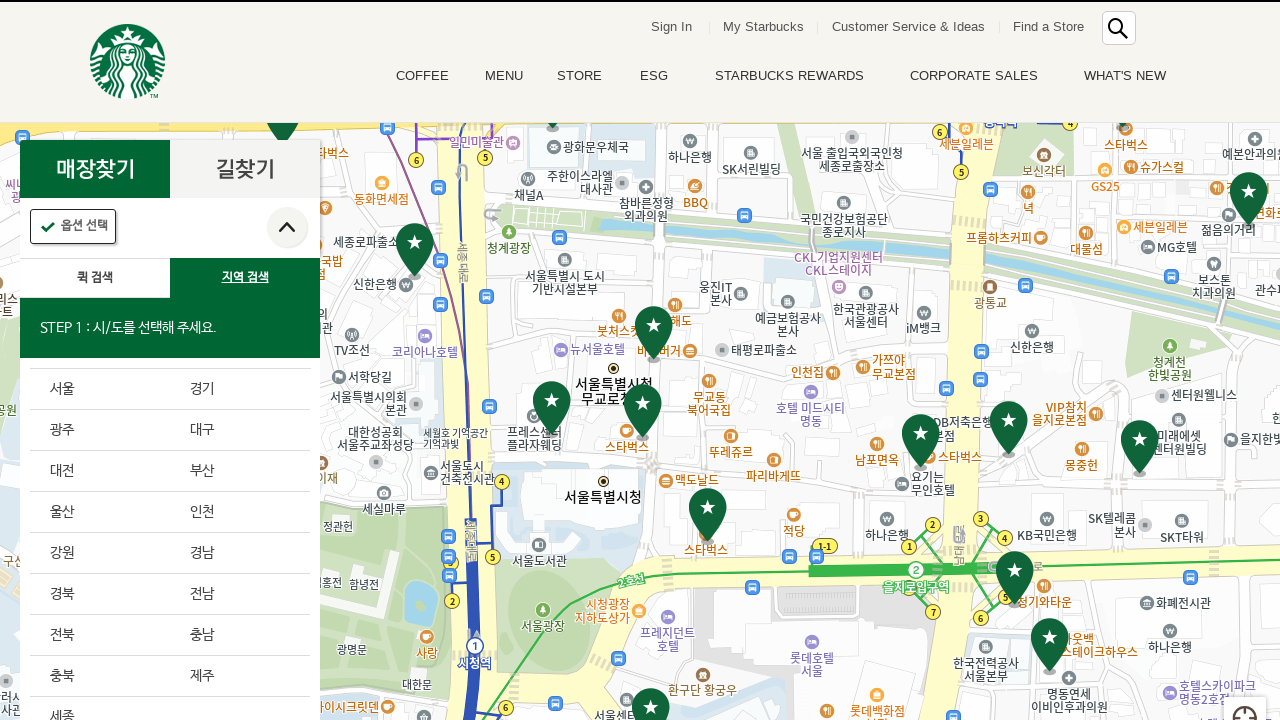

Region selector appeared
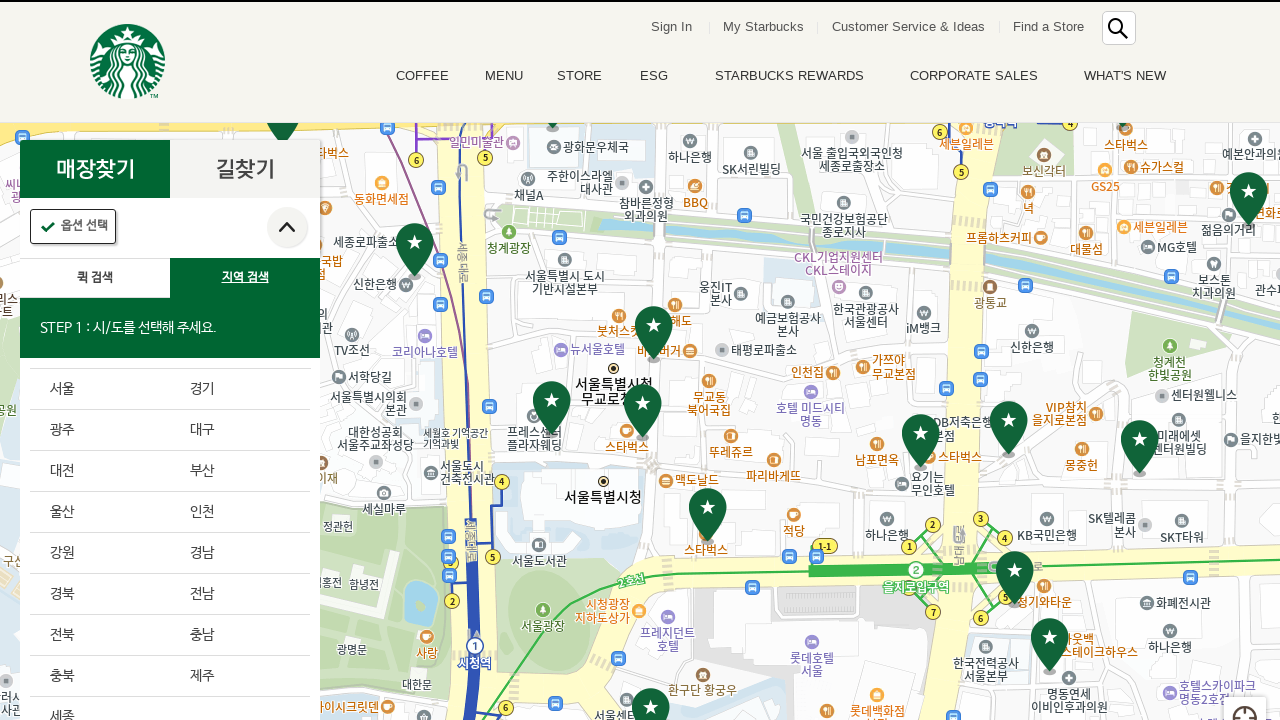

Selected city/region (세종특별자치시 - 17th item) at (100, 700) on .loca_step1_cont .sido_arae_box li:nth-child(17)
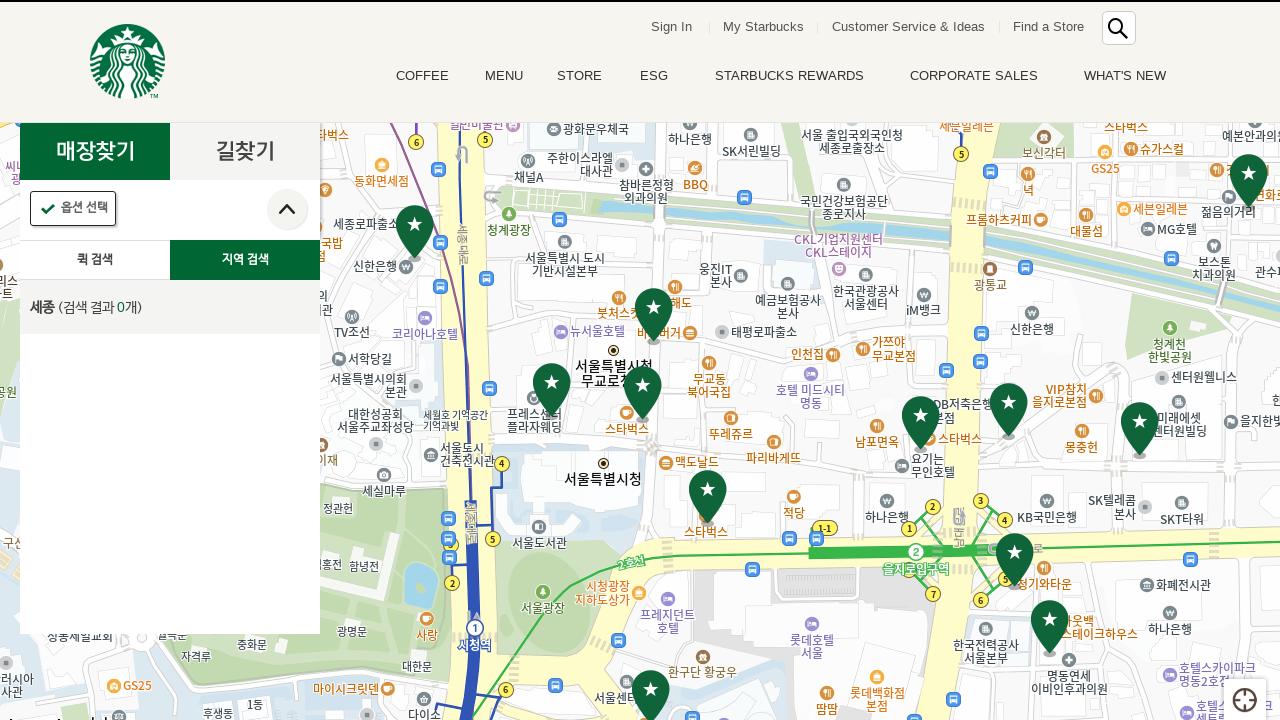

Store search results loaded
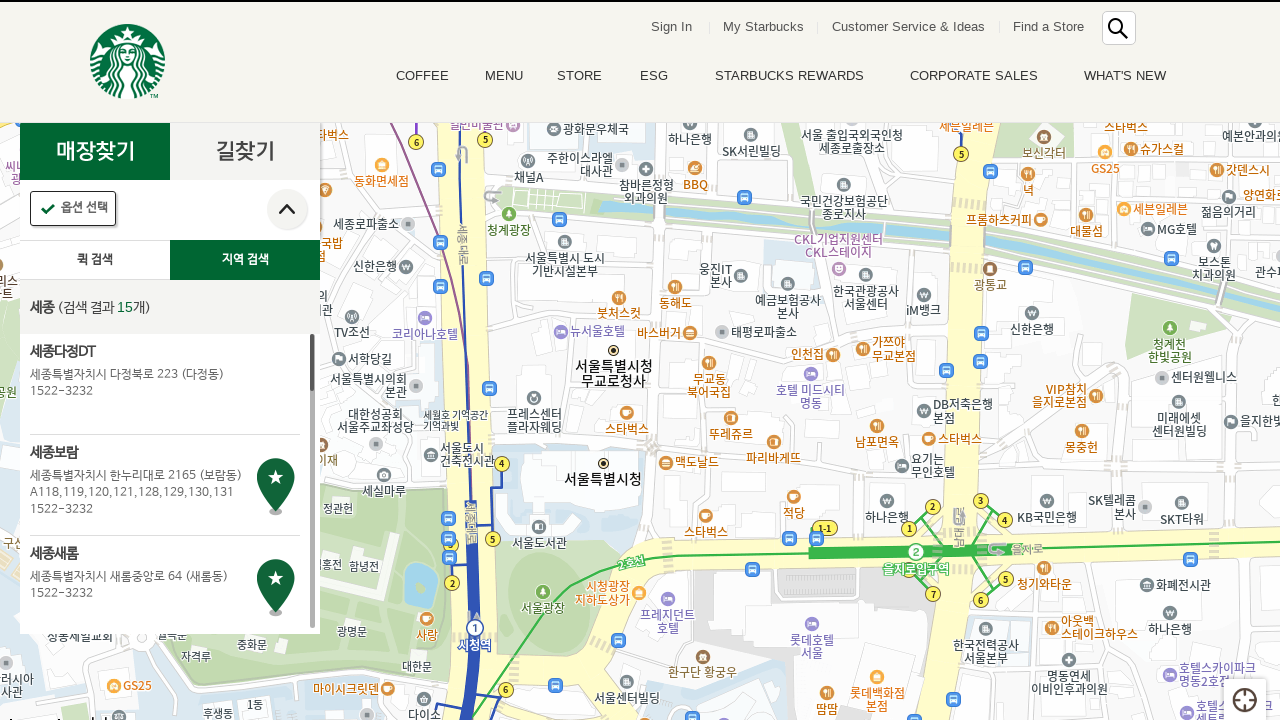

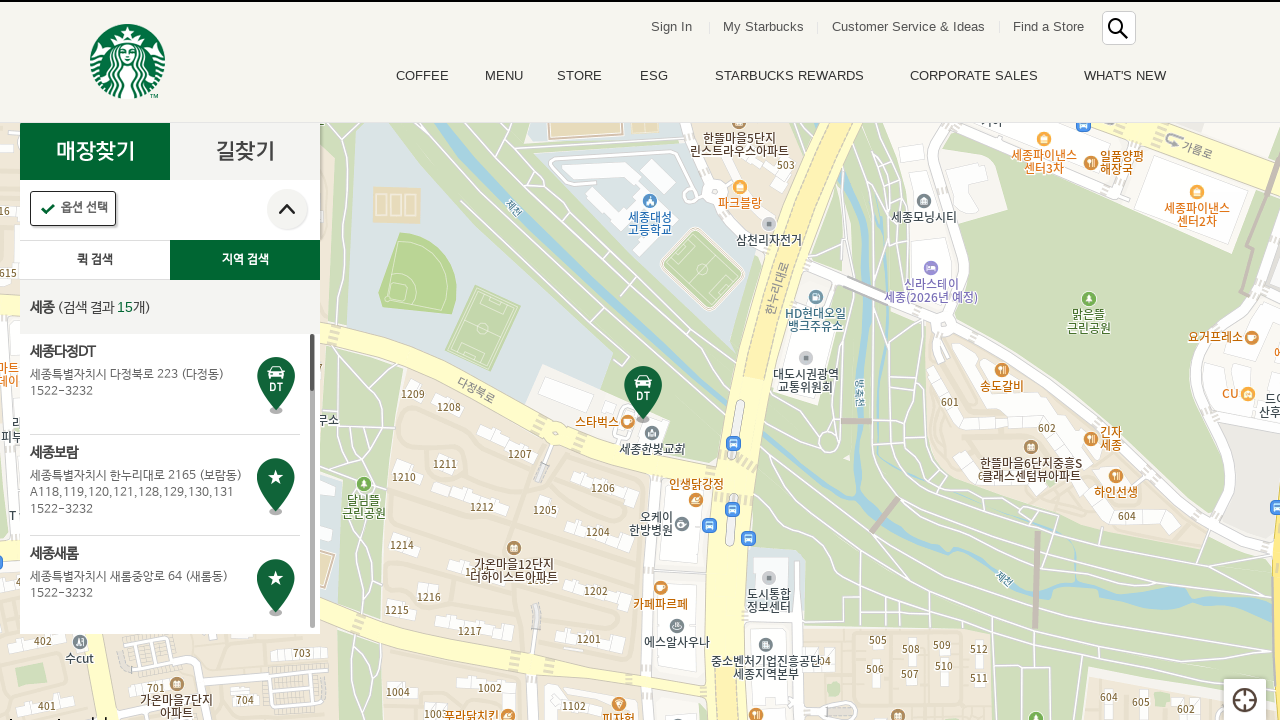